Tests different types of JavaScript alerts including simple alerts, confirm dialogs, and prompt dialogs on a demo automation testing site

Starting URL: https://demo.automationtesting.in/Alerts.html

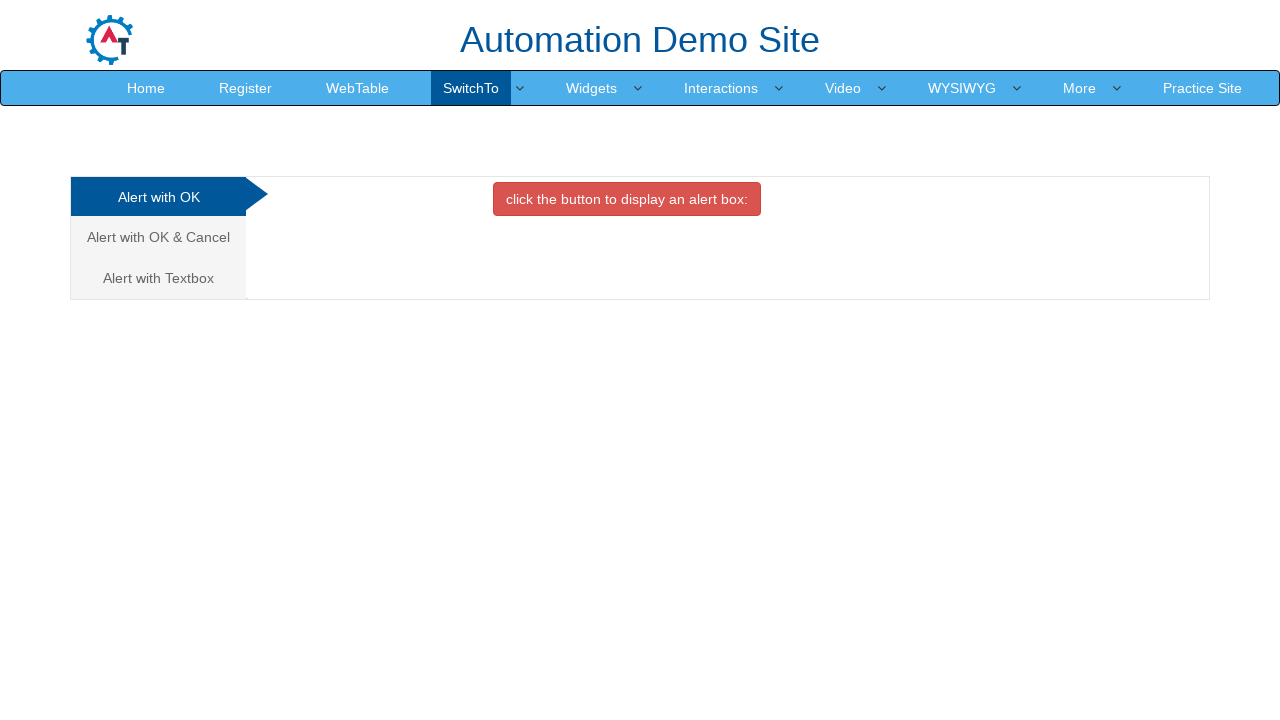

Clicked button to trigger simple alert at (627, 199) on xpath=//button[@class='btn btn-danger']
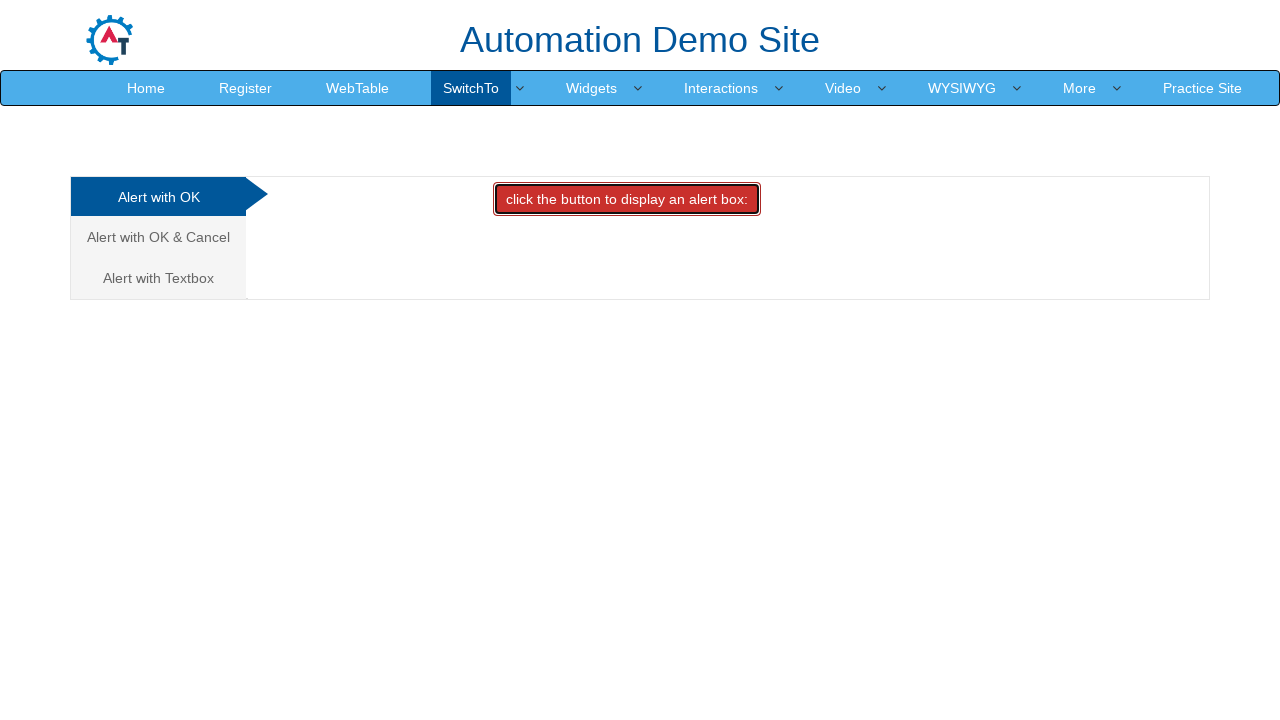

Set up dialog handler to accept simple alert
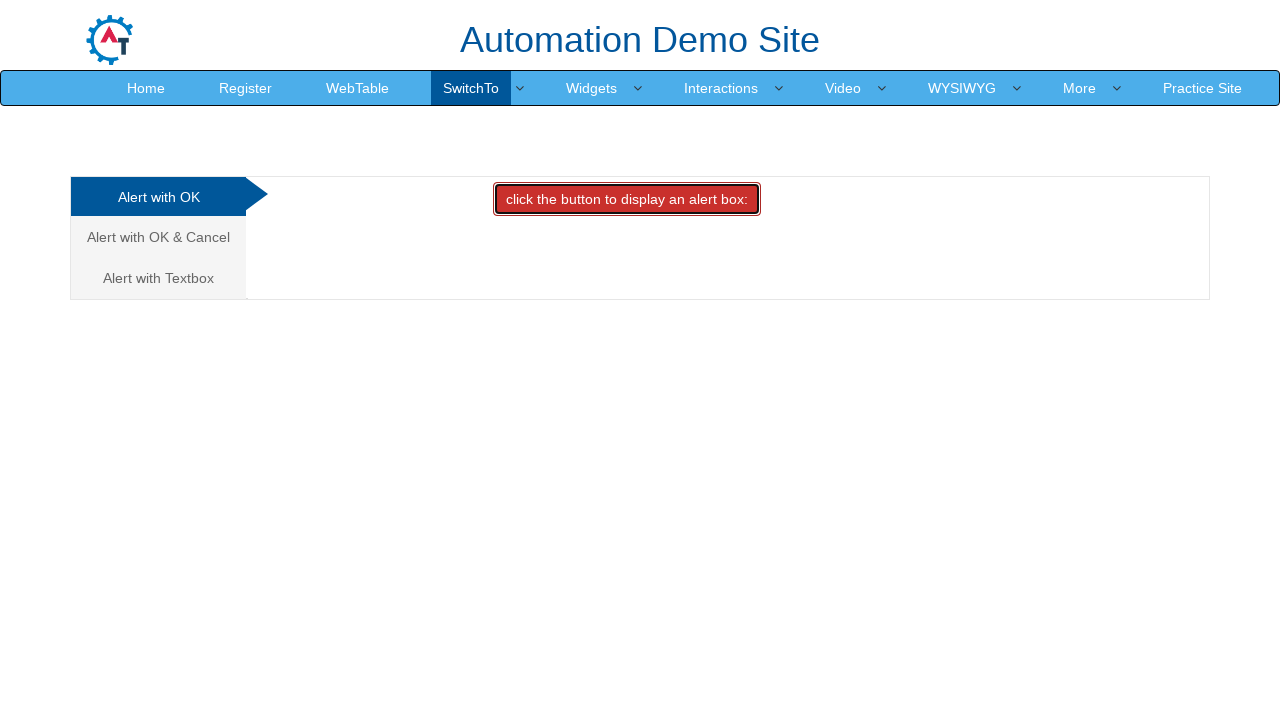

Navigated to Alert with OK & Cancel section at (158, 237) on xpath=//a[text()='Alert with OK & Cancel ']
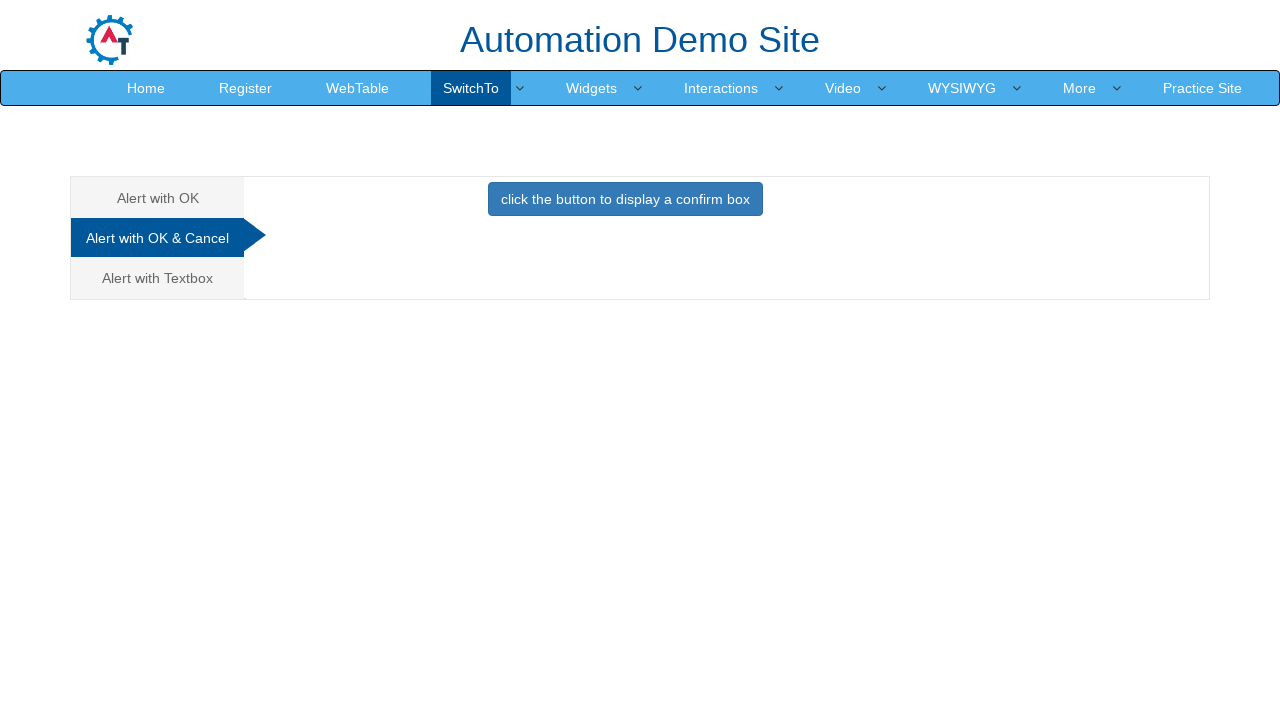

Clicked button to display confirm dialog at (625, 199) on xpath=//button[text()='click the button to display a confirm box ']
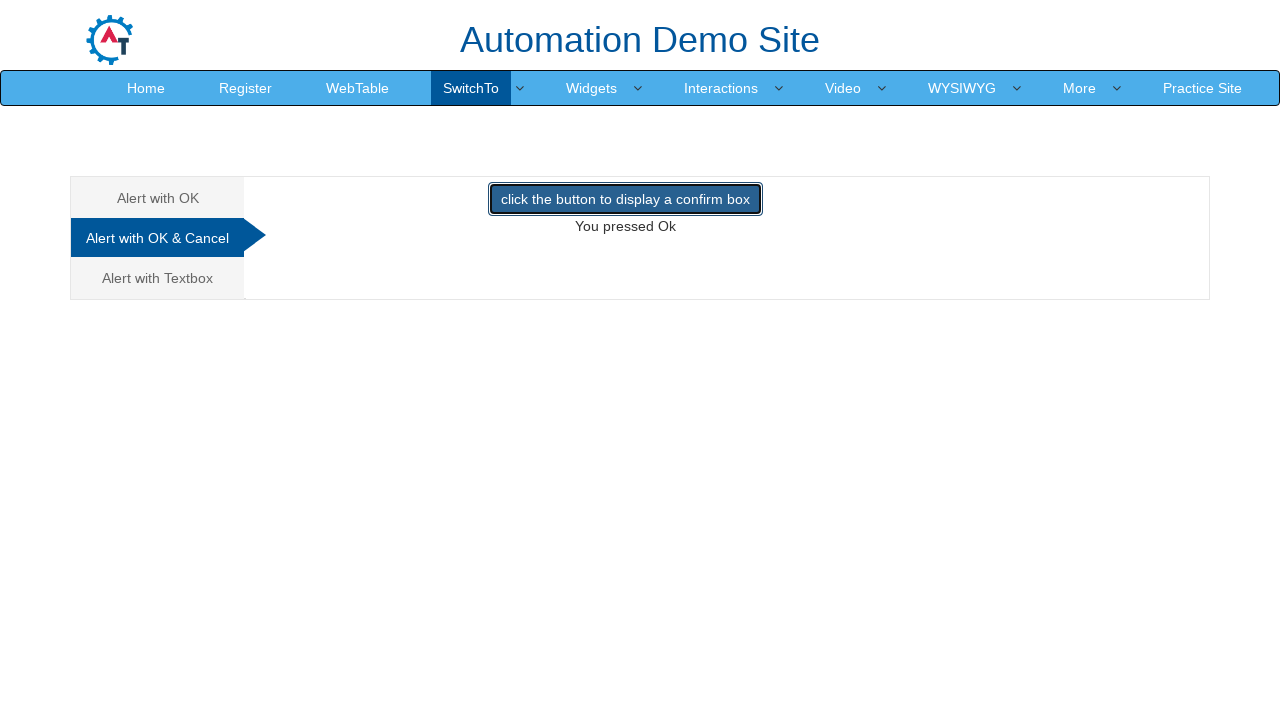

Set up dialog handler to dismiss confirm dialog
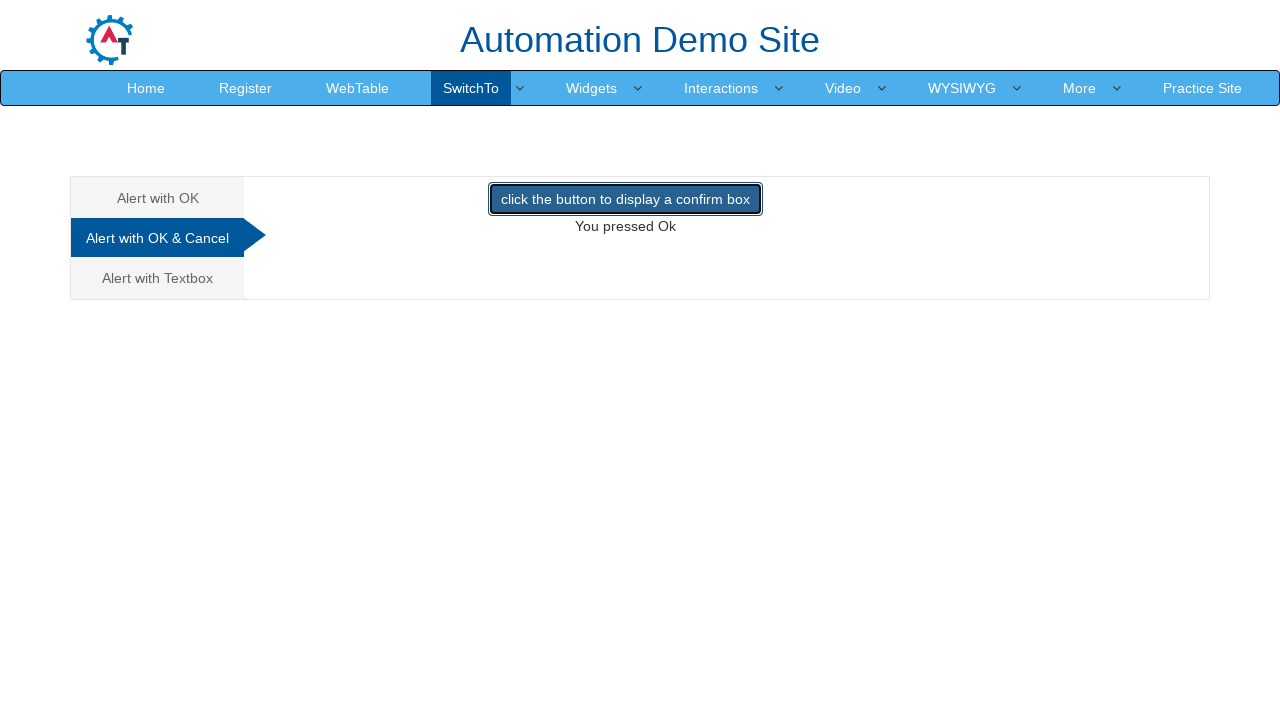

Navigated to Alert with Textbox section at (158, 278) on xpath=//a[text()='Alert with Textbox ']
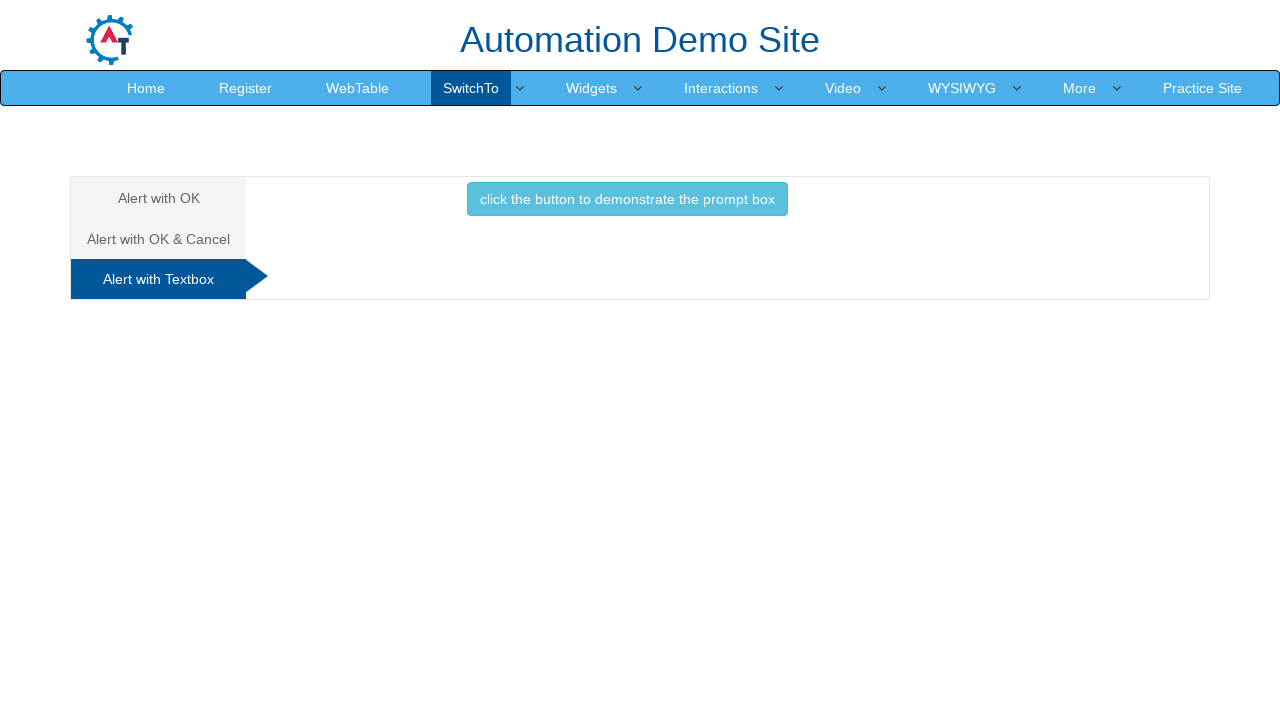

Clicked button to display prompt dialog at (627, 199) on xpath=//button[@class='btn btn-info']
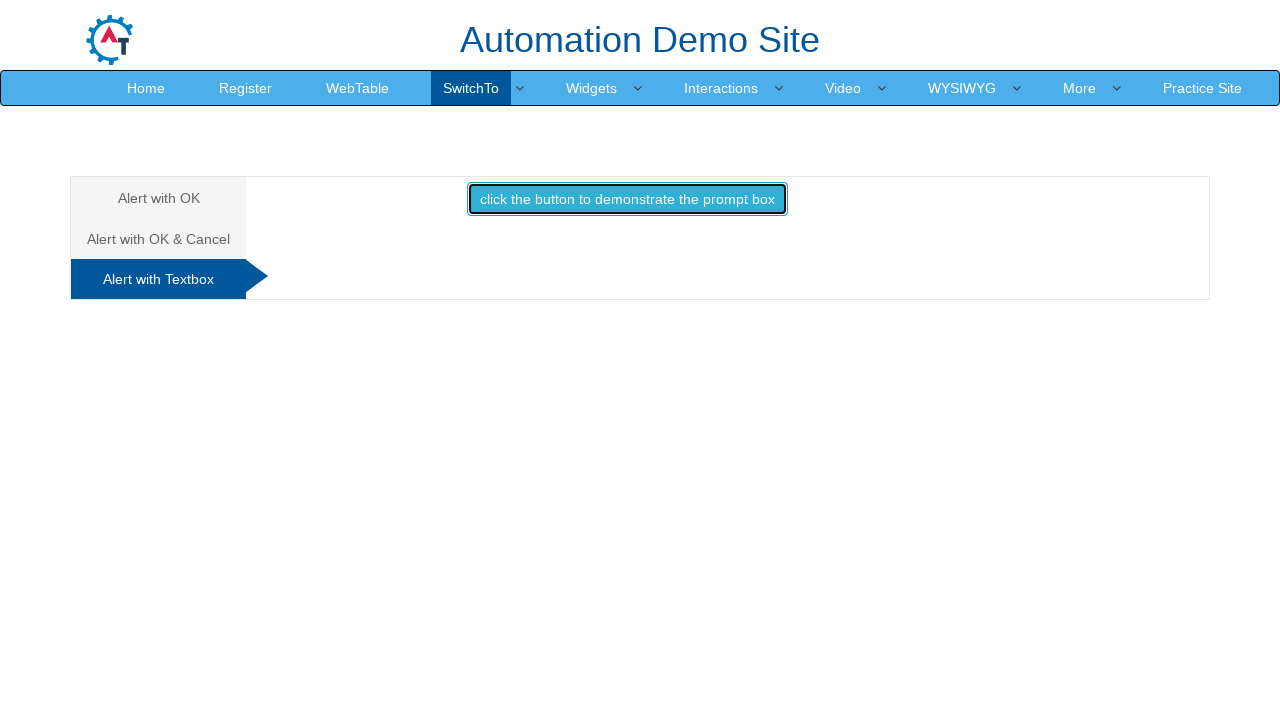

Set up dialog handler to accept prompt with text 'demo'
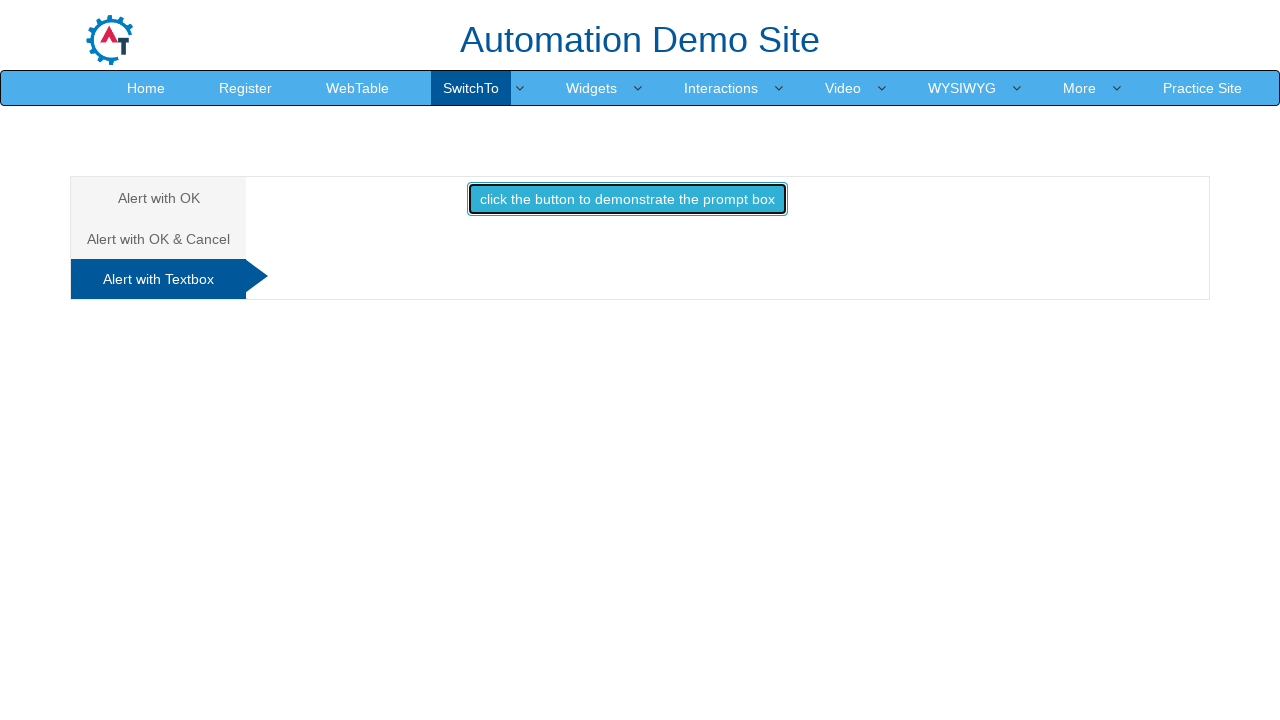

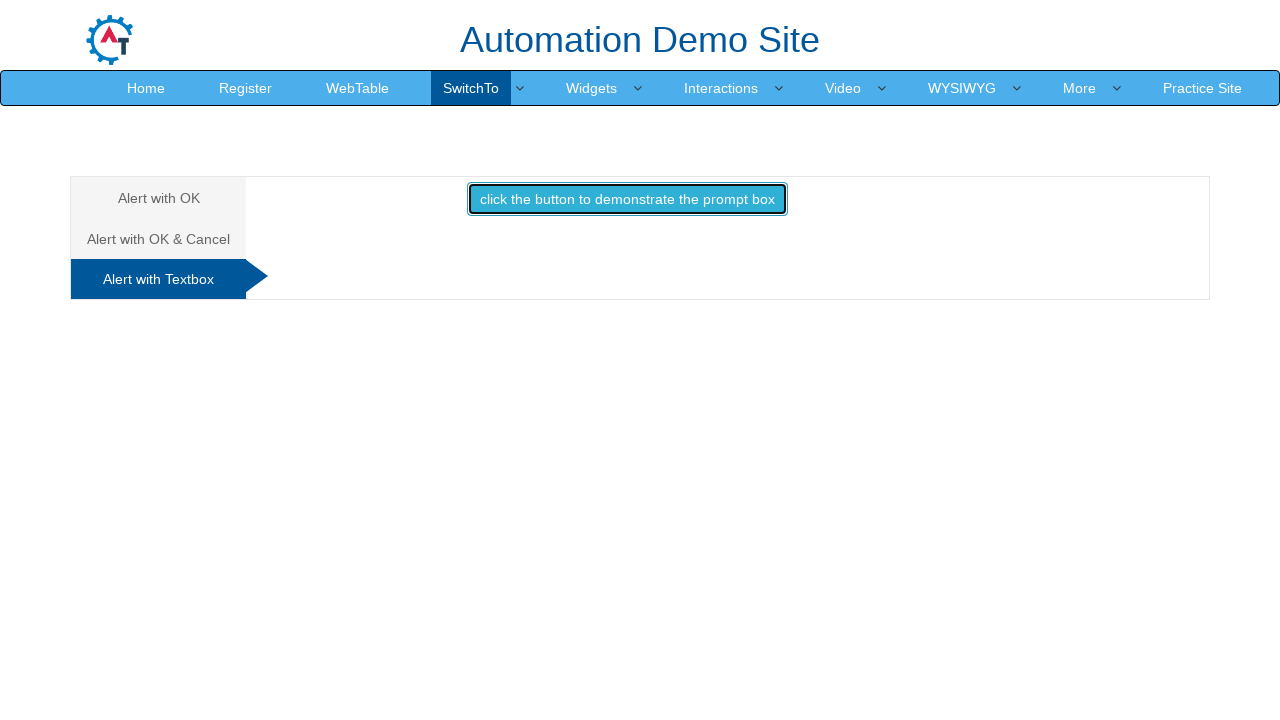